Tests the sorting functionality on an offers page by clicking the vegetable column header to sort it, then verifies the sorting is correct. Also navigates through pagination to find a specific item (Rice).

Starting URL: https://rahulshettyacademy.com/seleniumPractise/#/offers

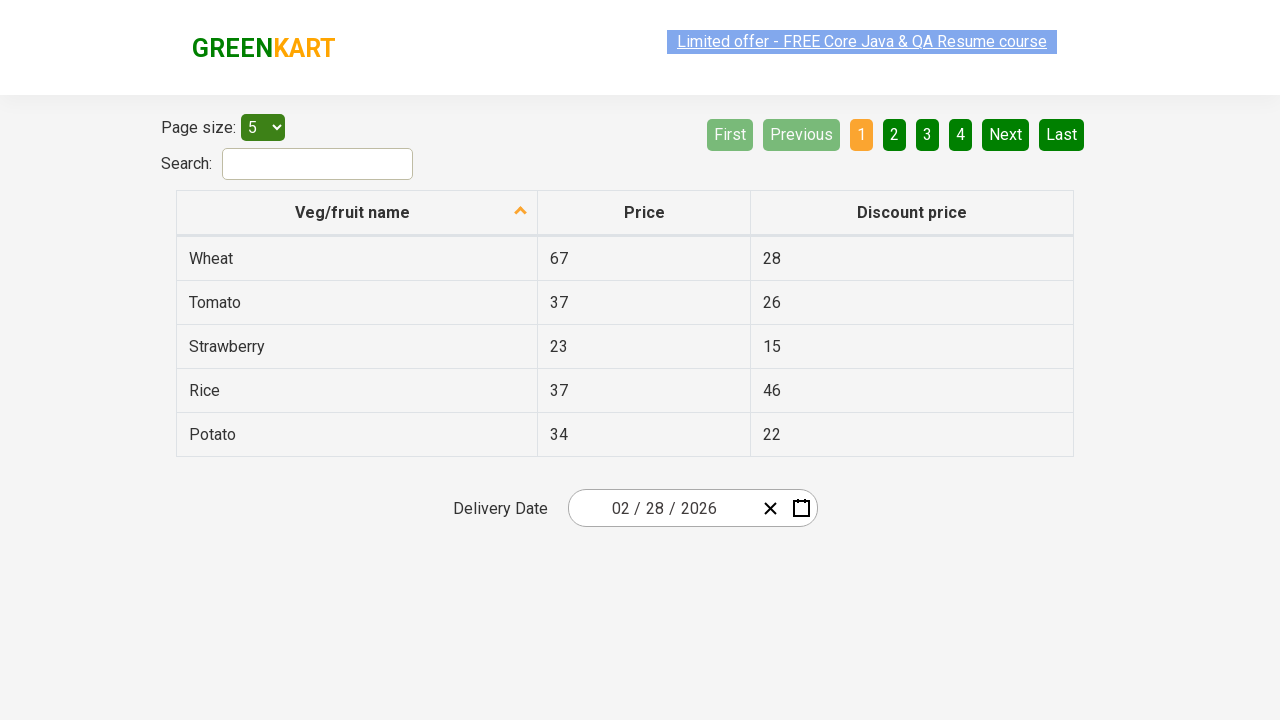

Clicked vegetable column header to sort at (357, 213) on xpath=//th[@role='columnheader'][1]
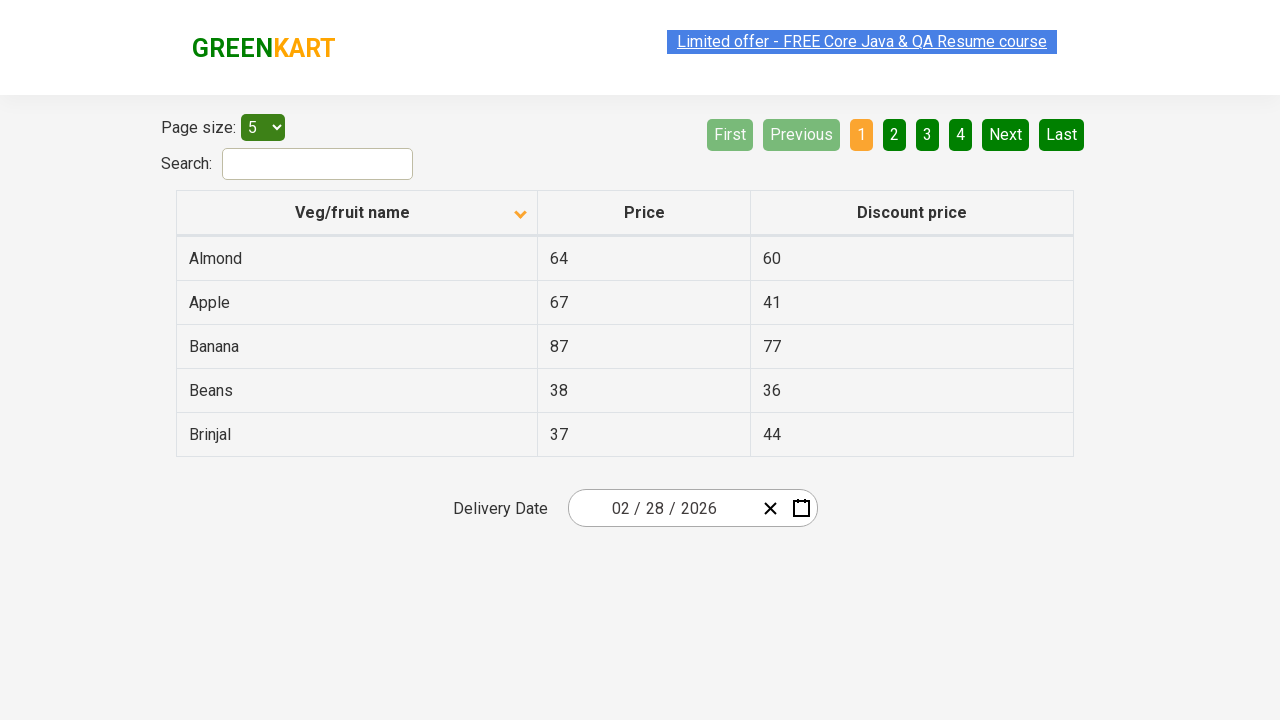

Table rows loaded after sorting
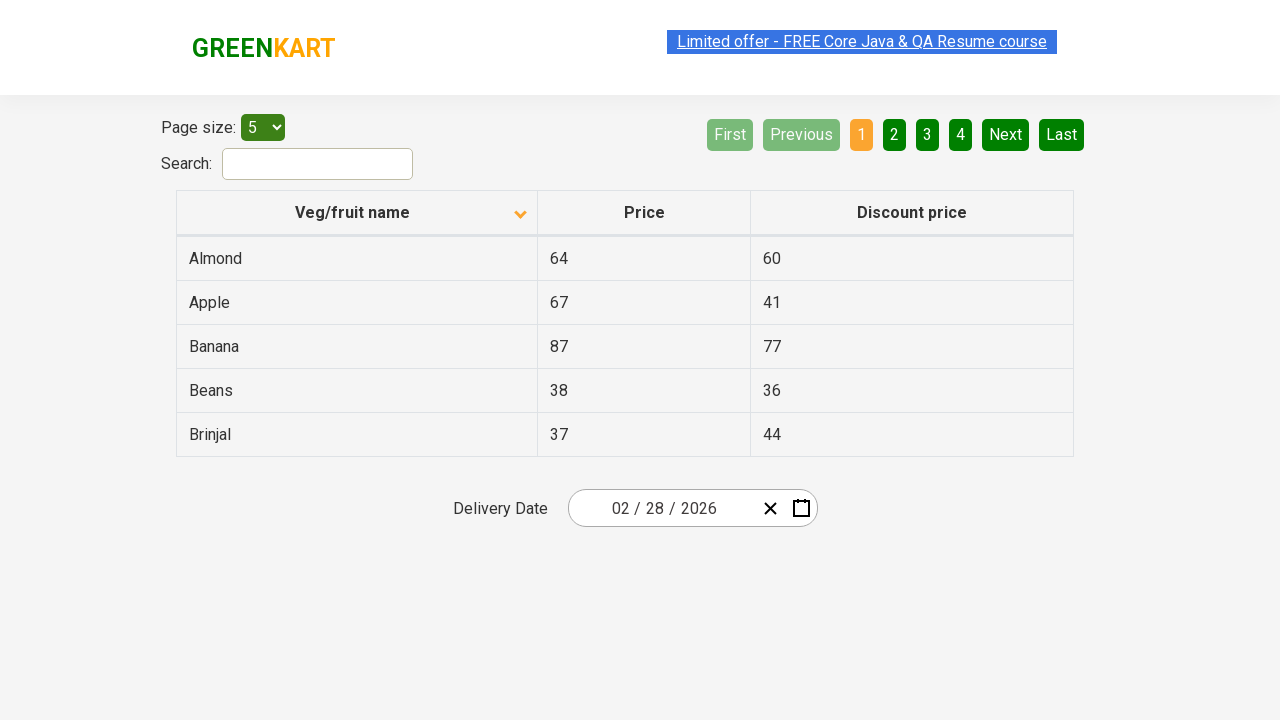

Retrieved all vegetable names from table
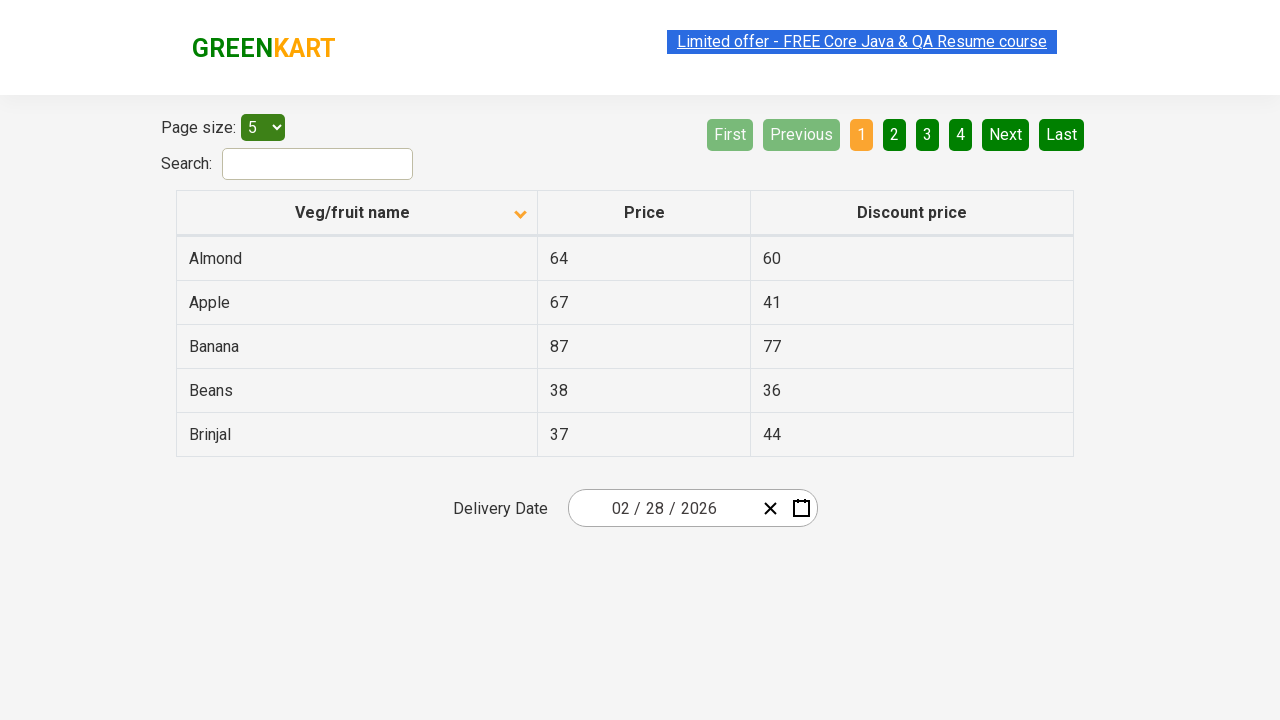

Verified vegetables are sorted alphabetically
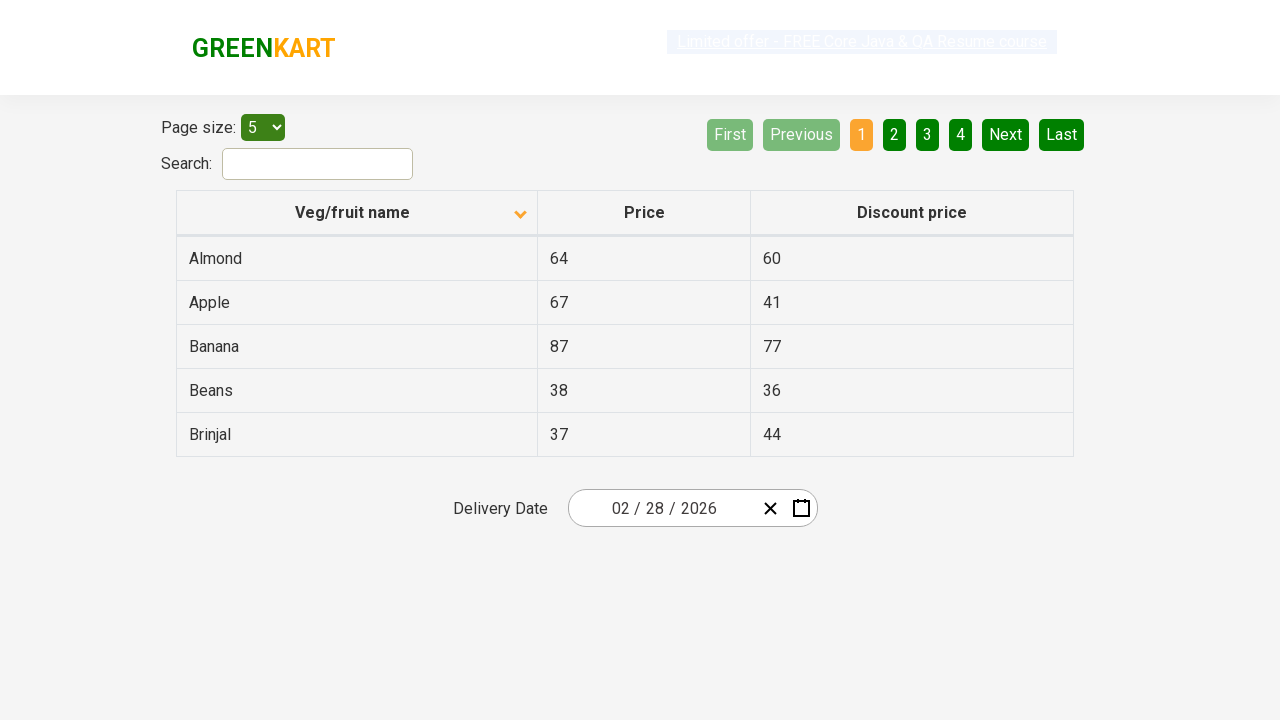

Checked page 1 for Rice item
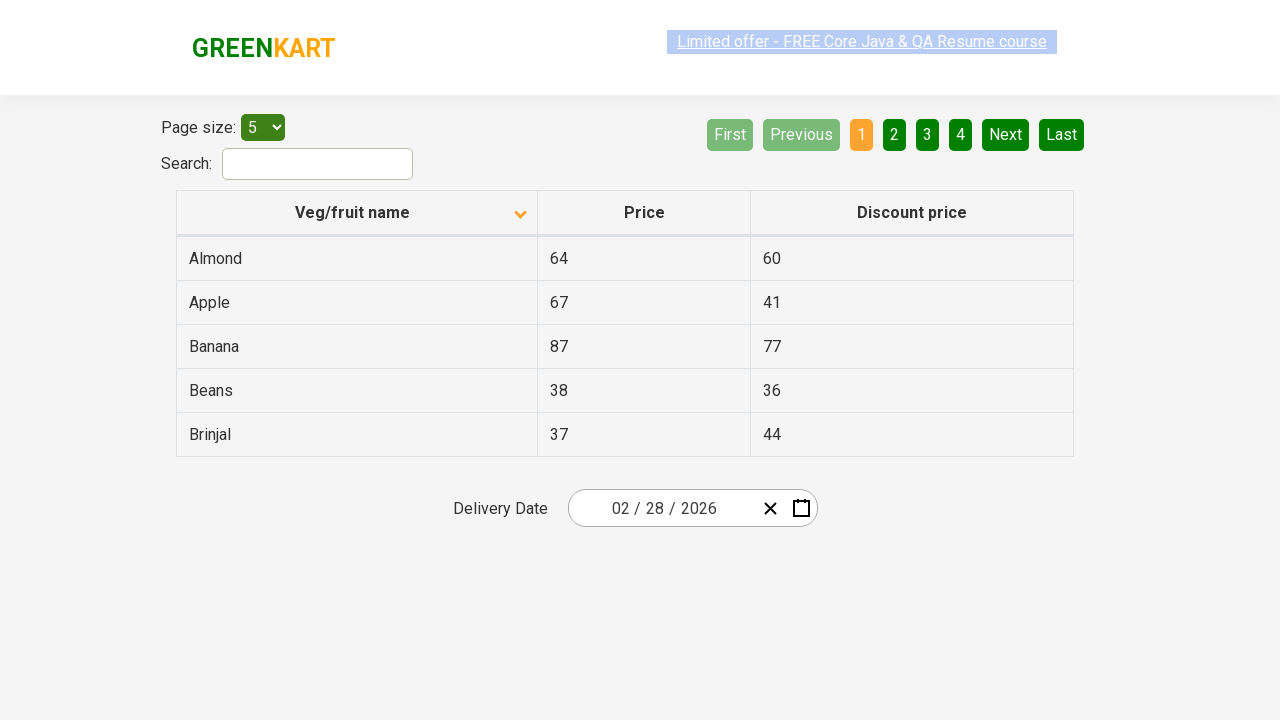

Clicked Next button to go to next page at (1006, 134) on xpath=//a[@aria-label='Next']
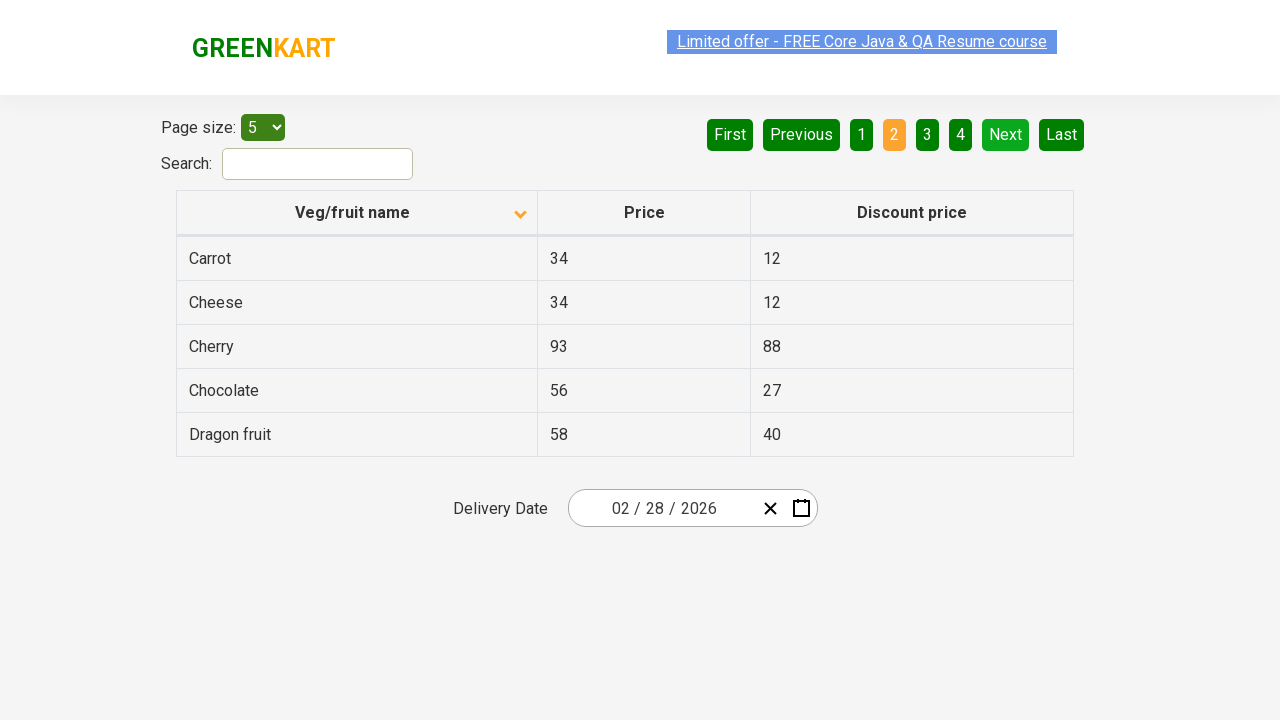

Waited for next page to load
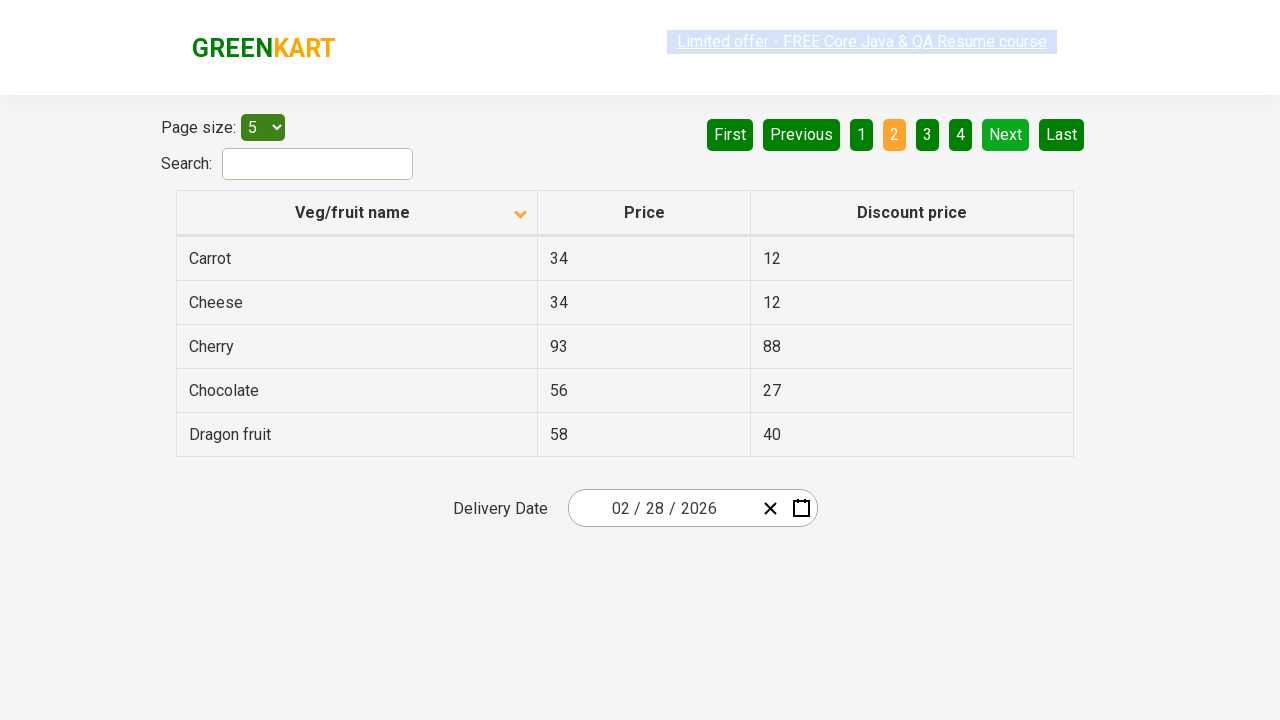

Checked page 2 for Rice item
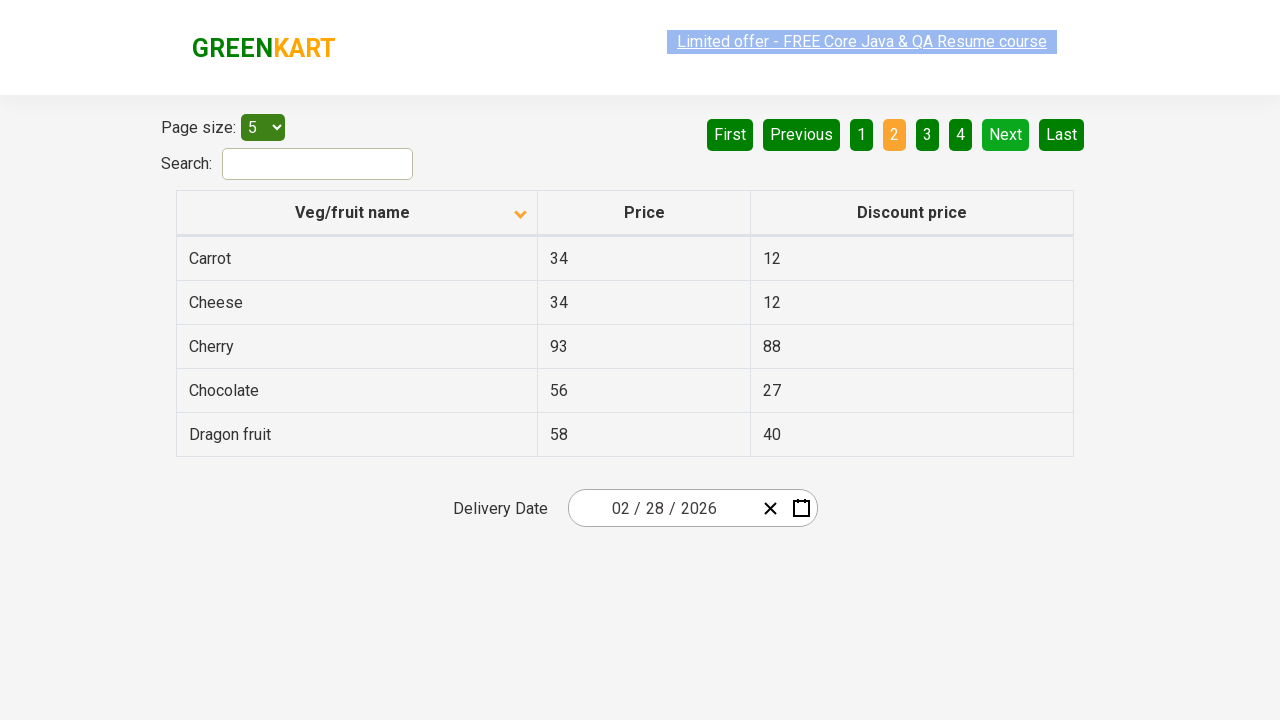

Clicked Next button to go to next page at (1006, 134) on xpath=//a[@aria-label='Next']
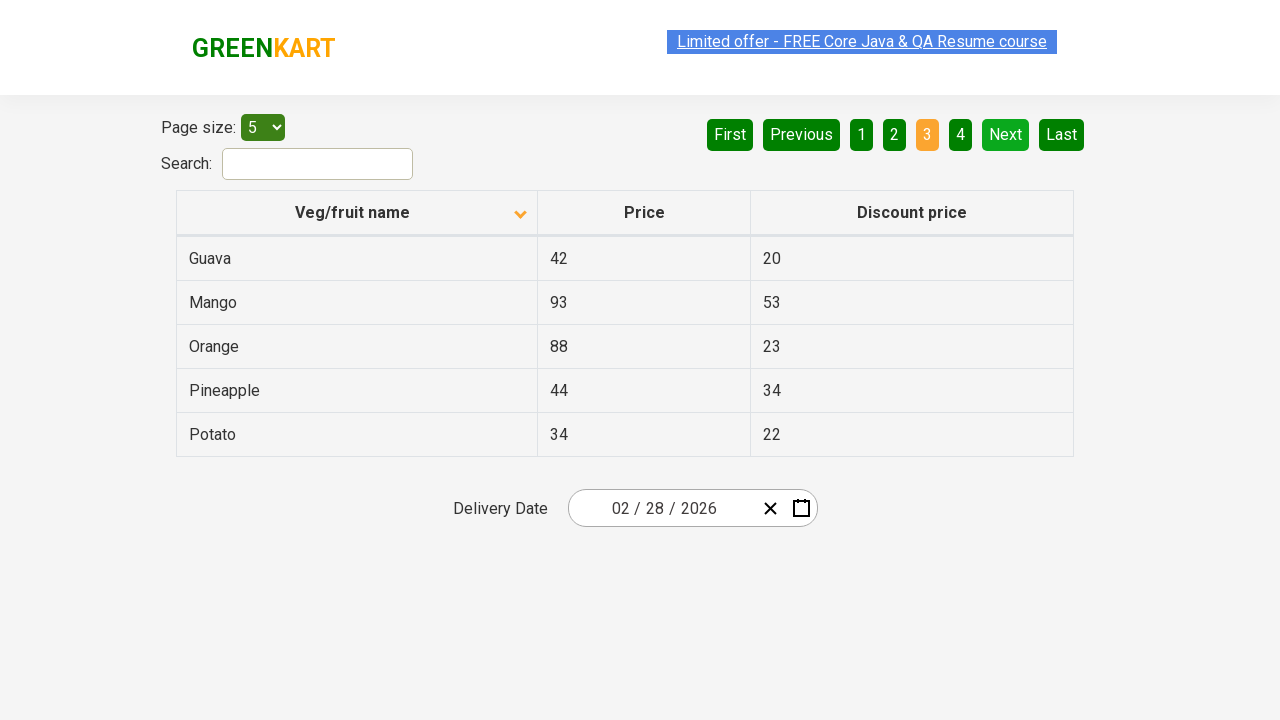

Waited for next page to load
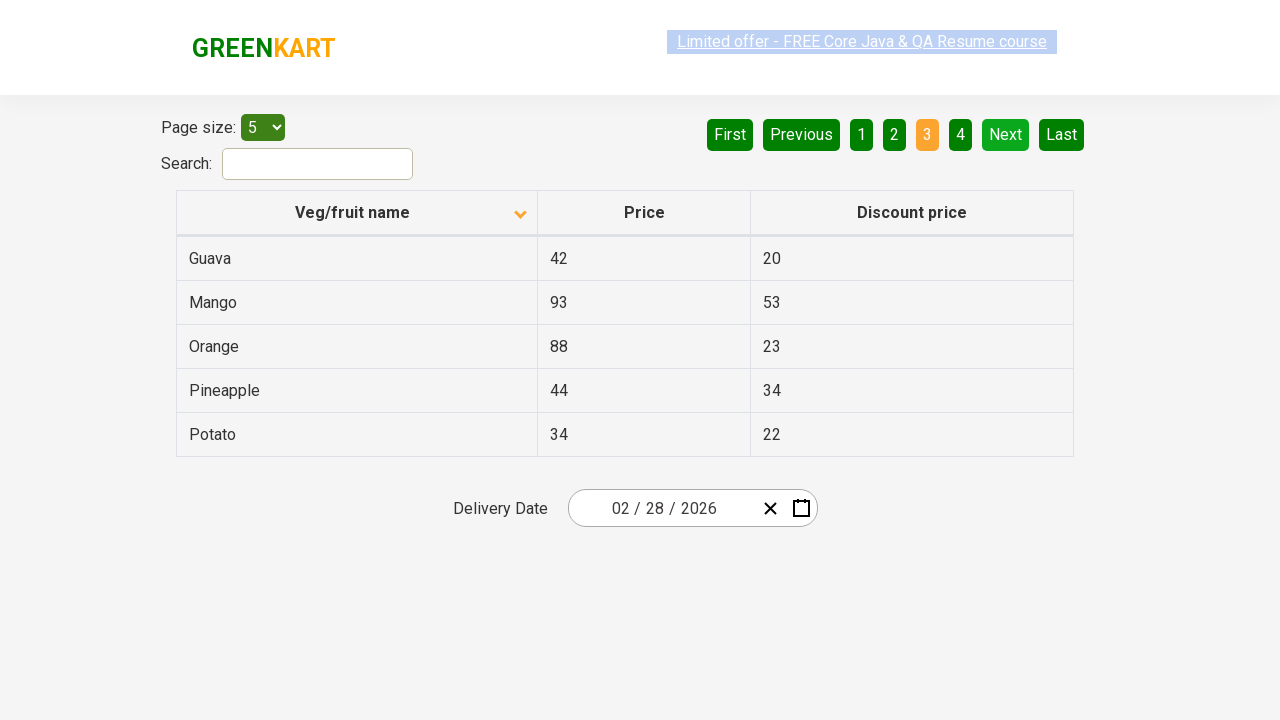

Checked page 3 for Rice item
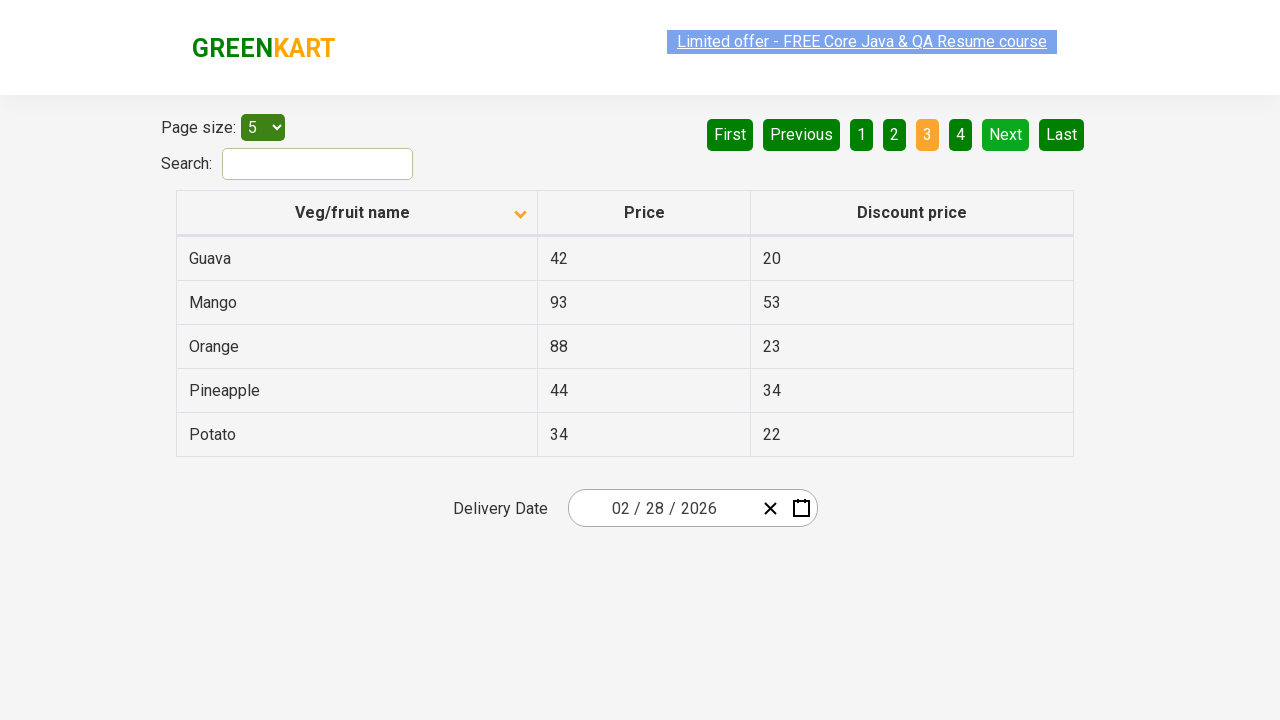

Clicked Next button to go to next page at (1006, 134) on xpath=//a[@aria-label='Next']
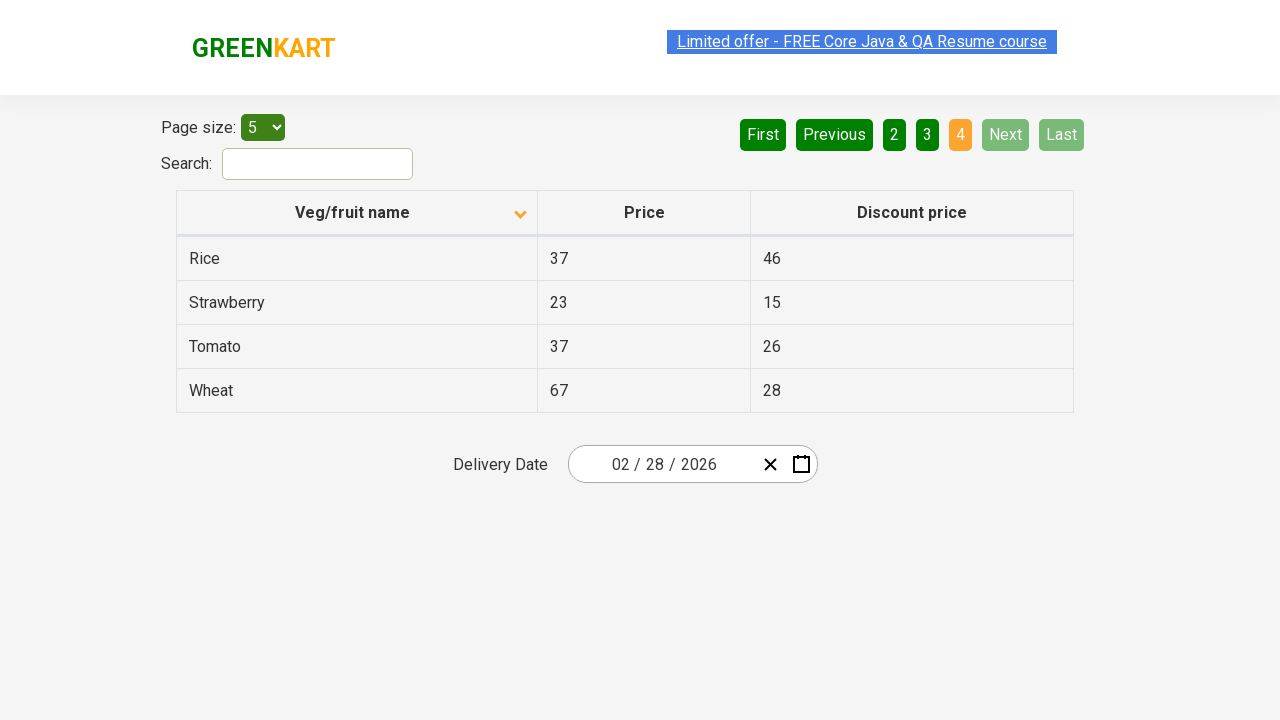

Waited for next page to load
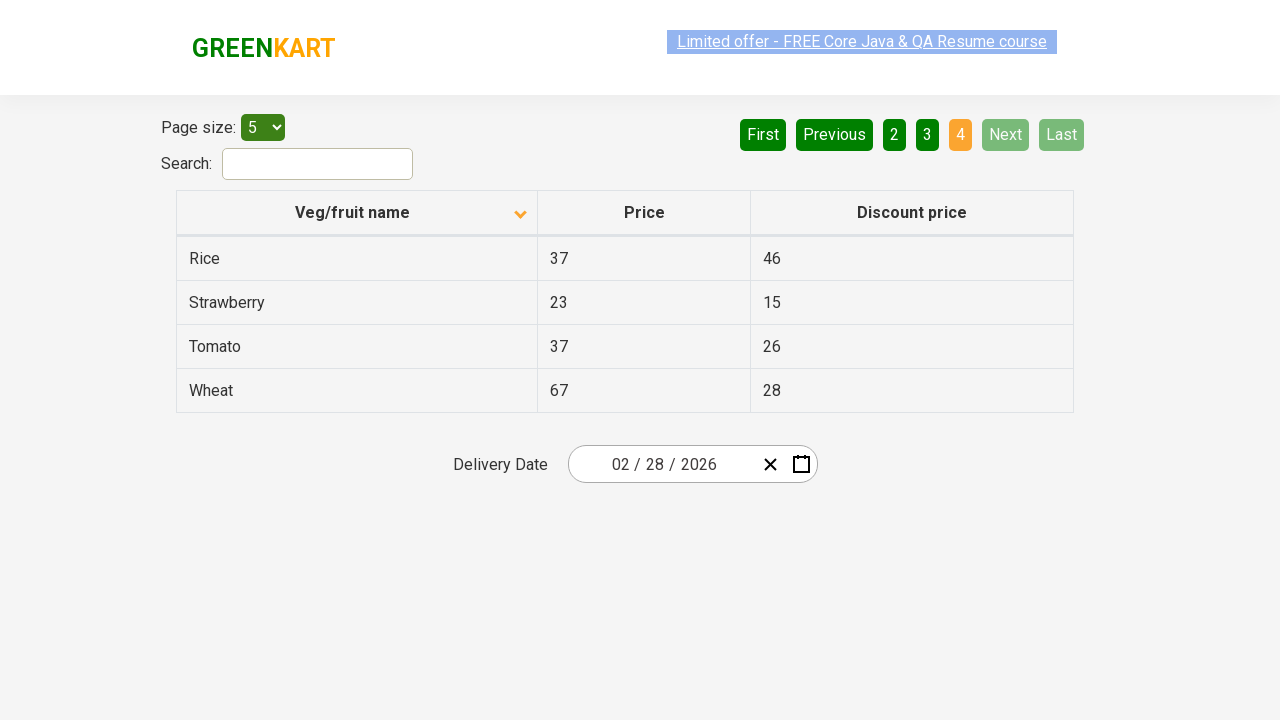

Checked page 4 for Rice item
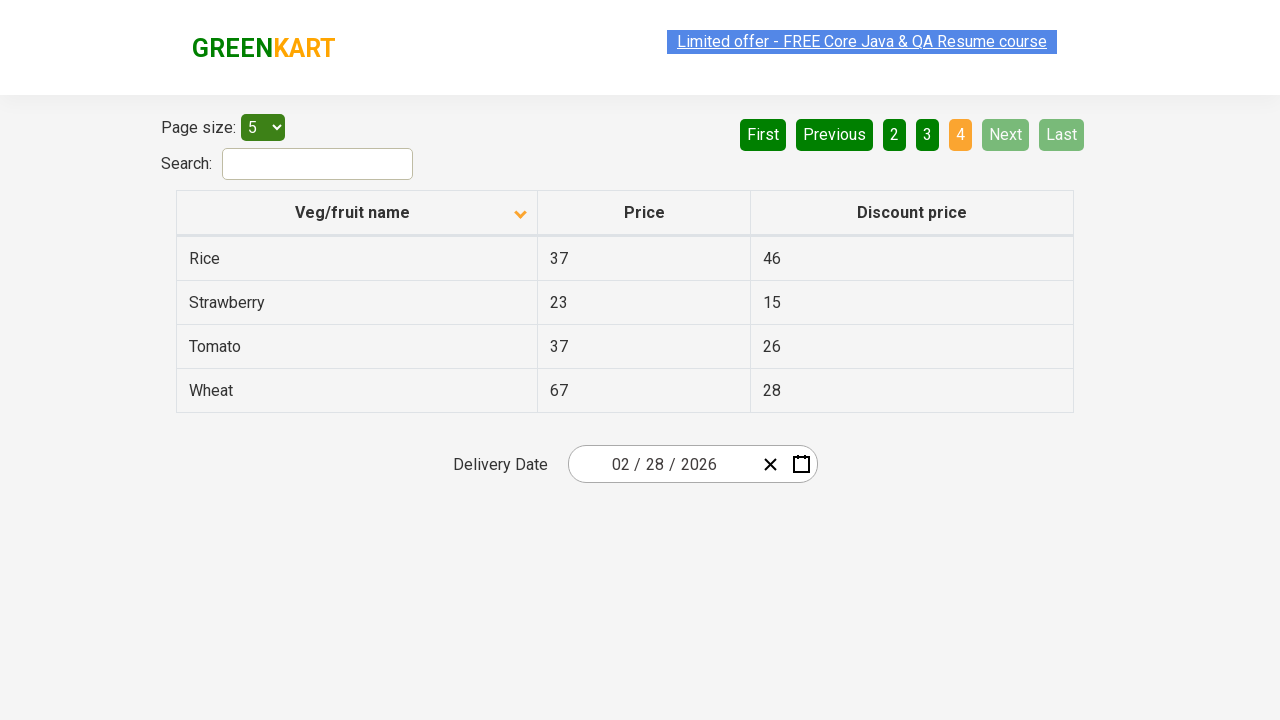

Found Rice item on current page
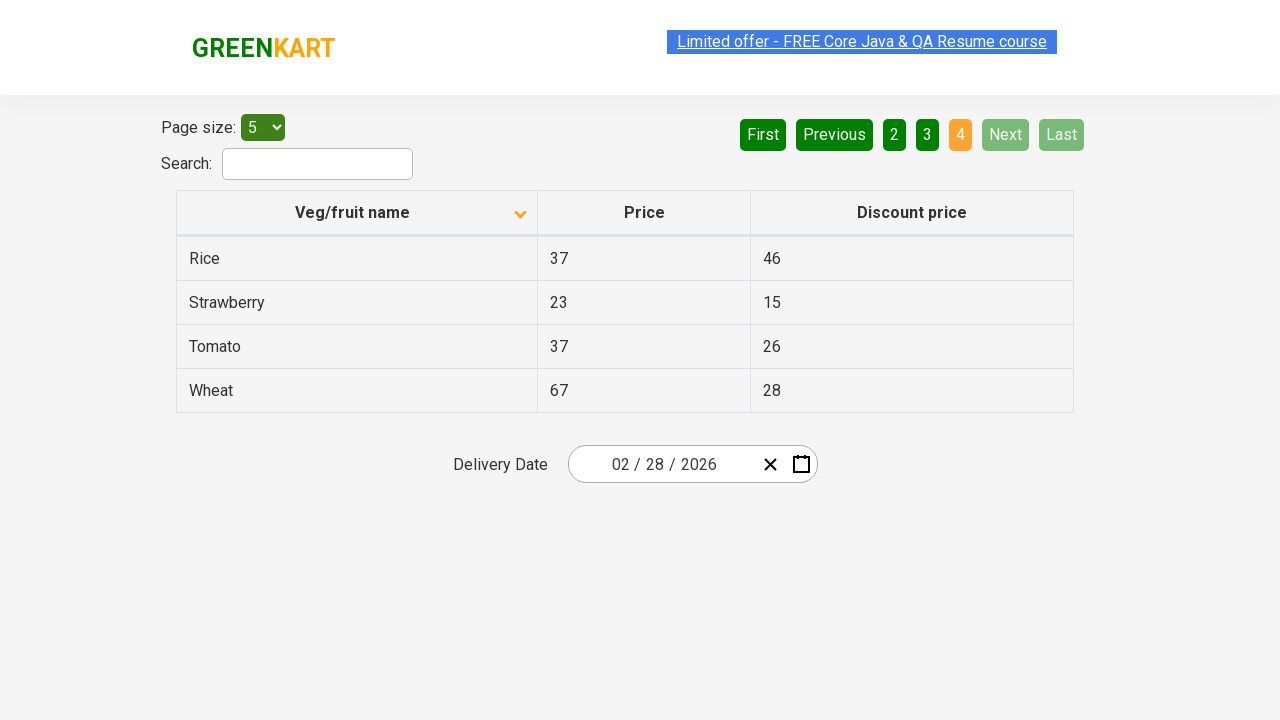

Verified Rice item was successfully found in paginated results
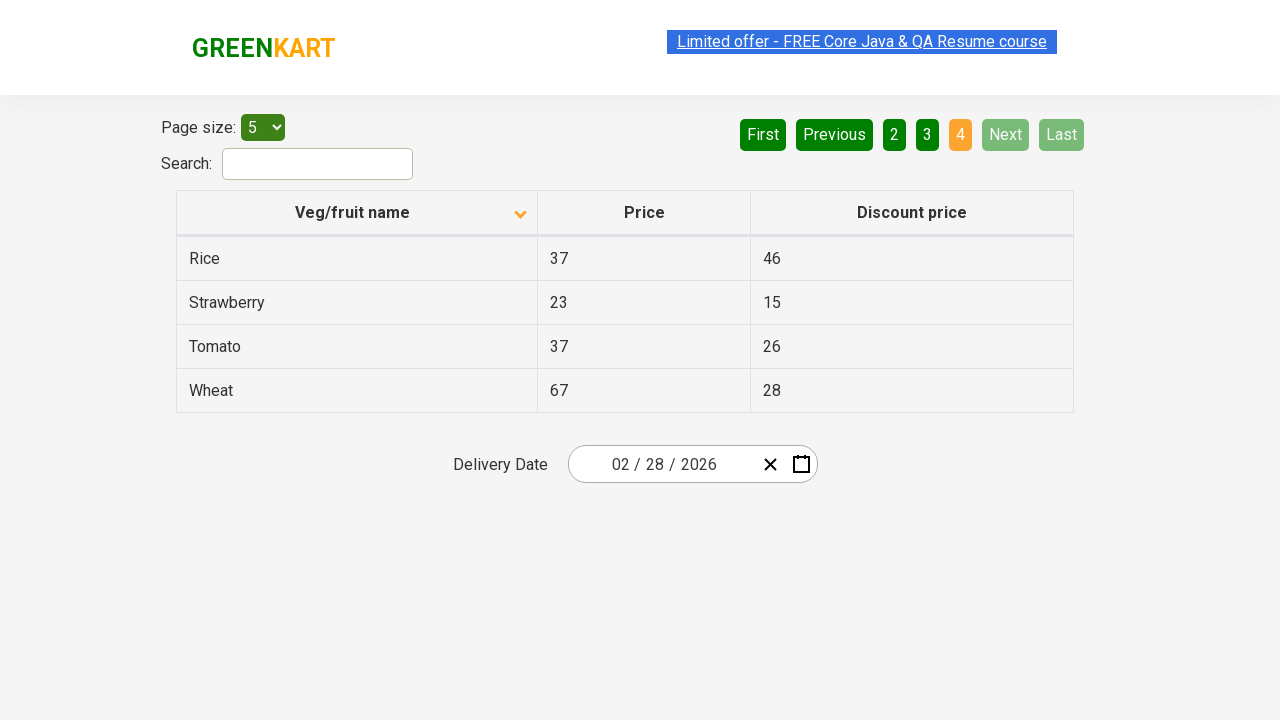

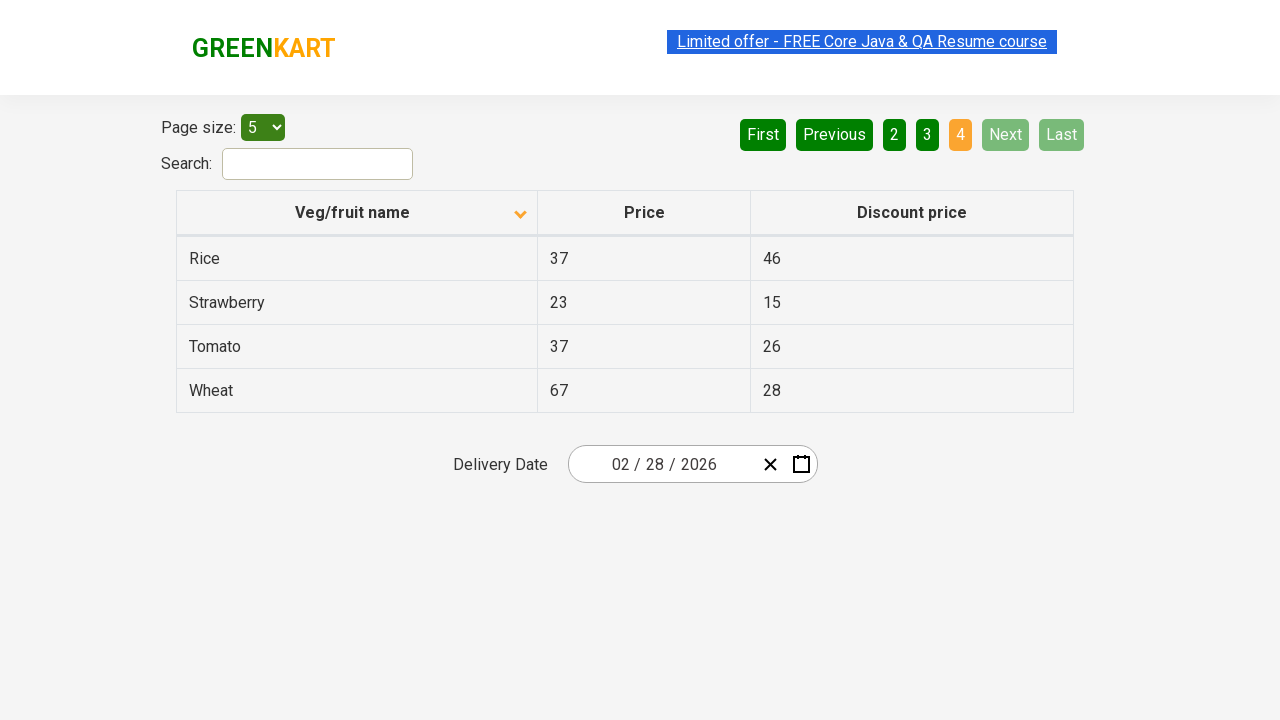